Tests a login practice page by attempting login with invalid credentials, navigating to forgot password flow, filling reset password form, then returning to login with valid credentials and checking the remember me checkbox.

Starting URL: https://rahulshettyacademy.com/locatorspractice/

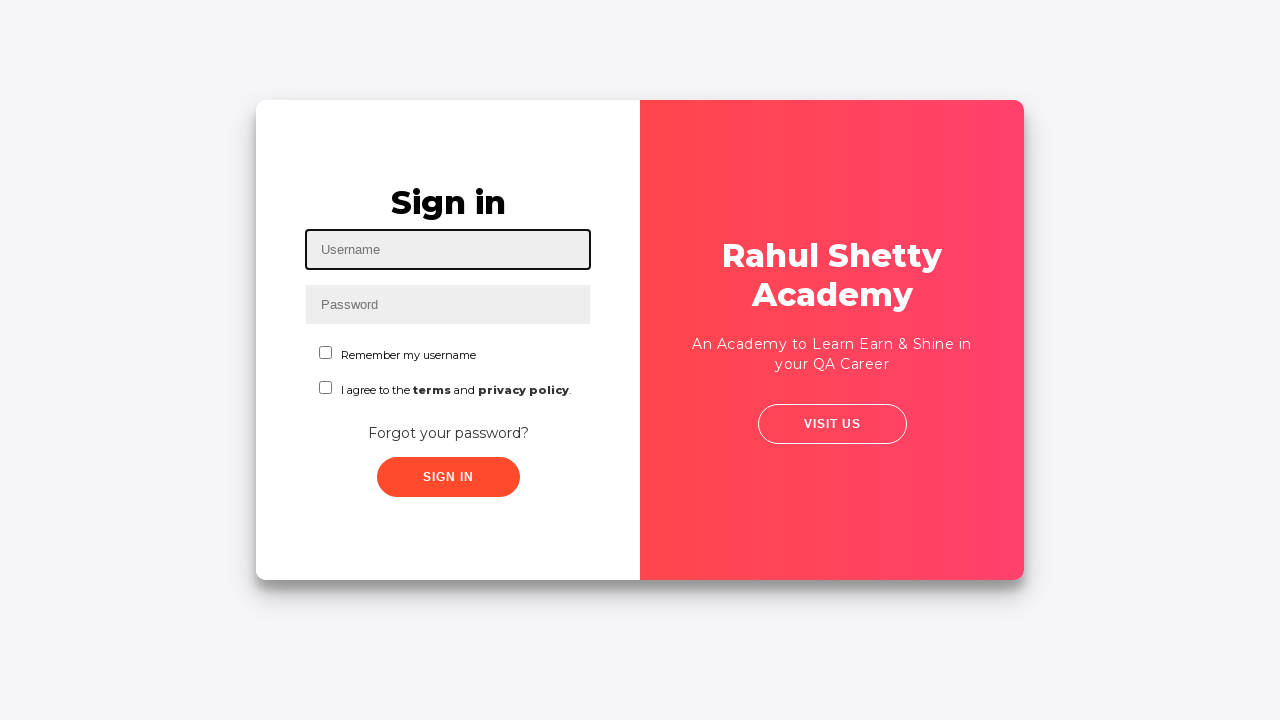

Filled username field with 'Mihai' on #inputUsername
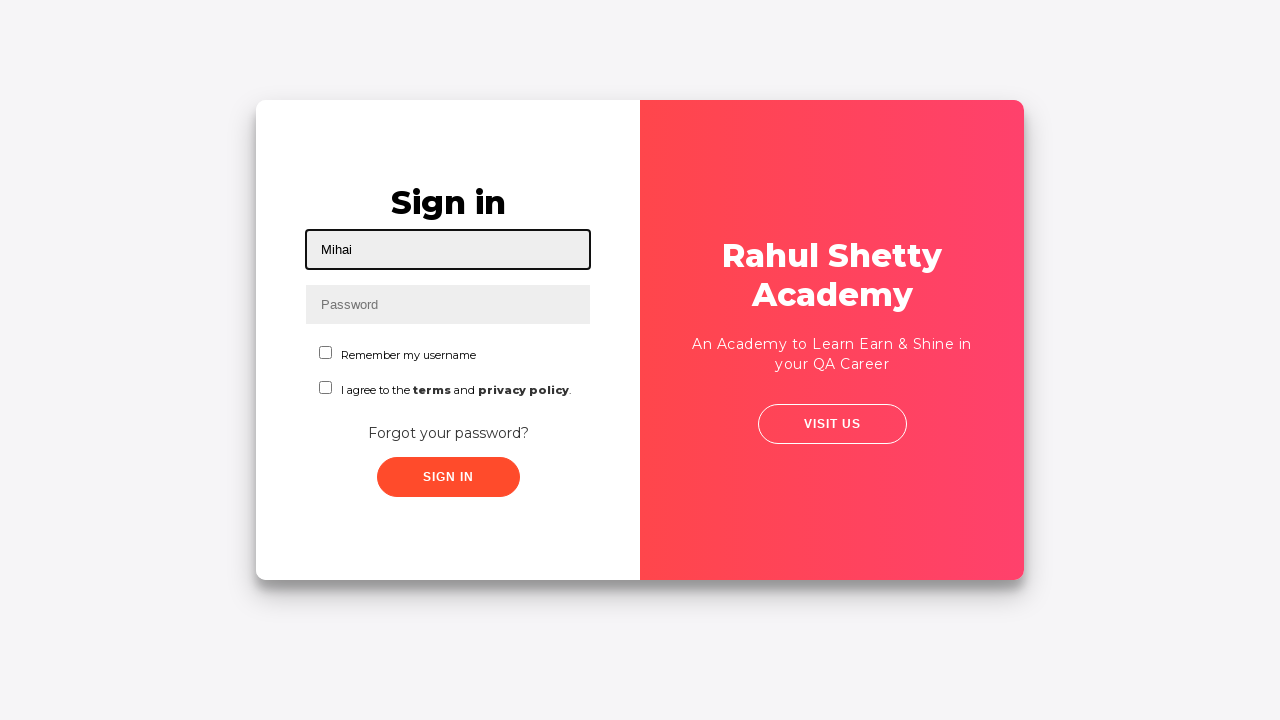

Filled password field with 'mihai' on input[name='inputPassword']
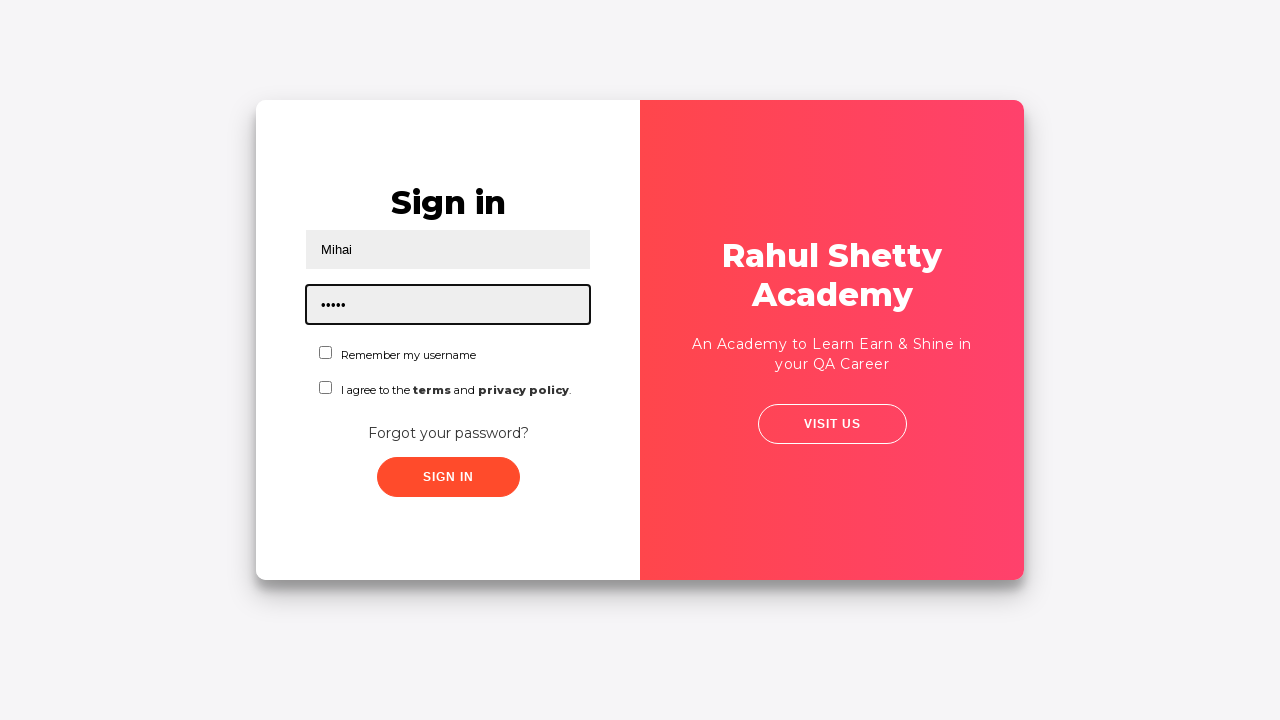

Clicked sign in button with invalid credentials at (448, 477) on .signInBtn
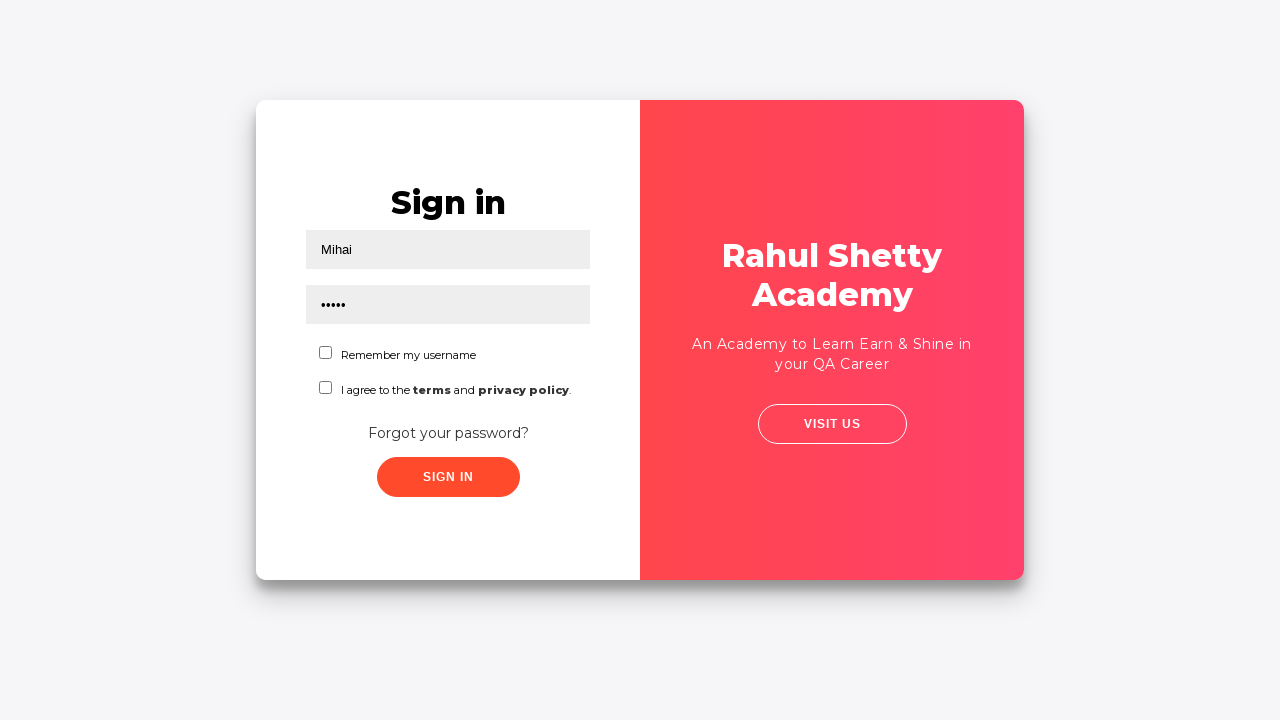

Error message appeared on screen
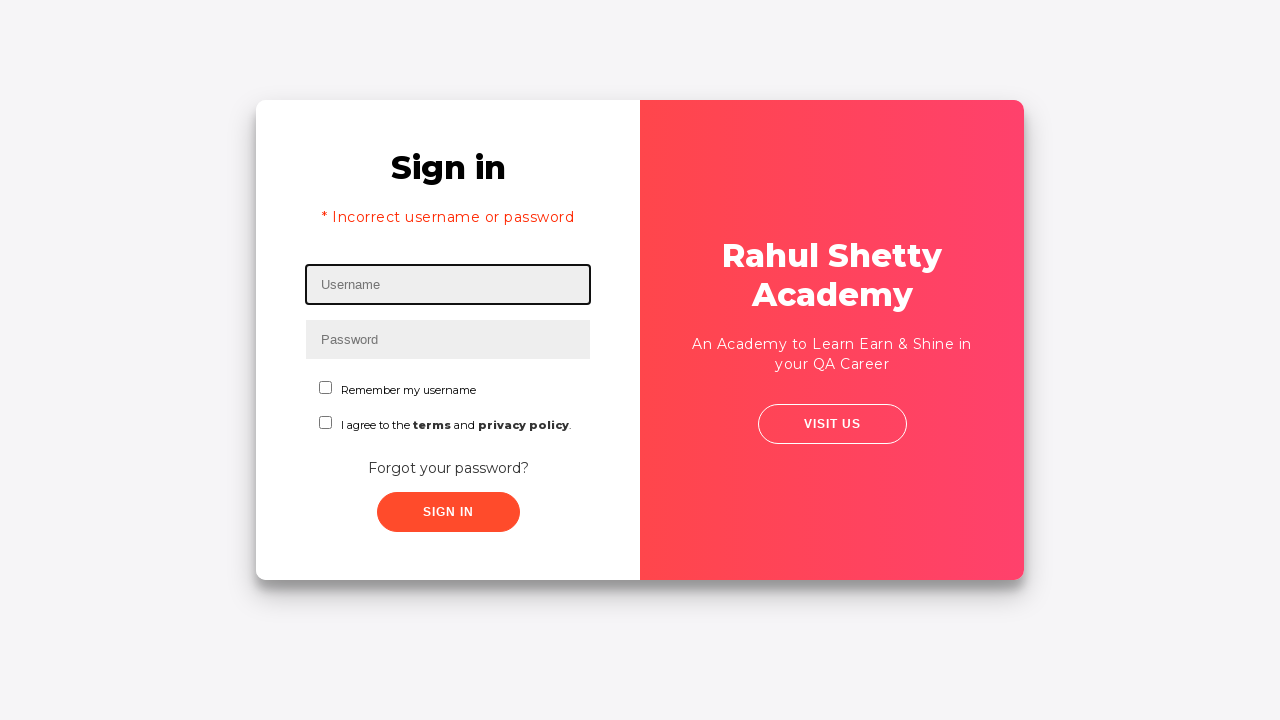

Clicked 'Forgot your password?' link at (448, 468) on text=Forgot your password?
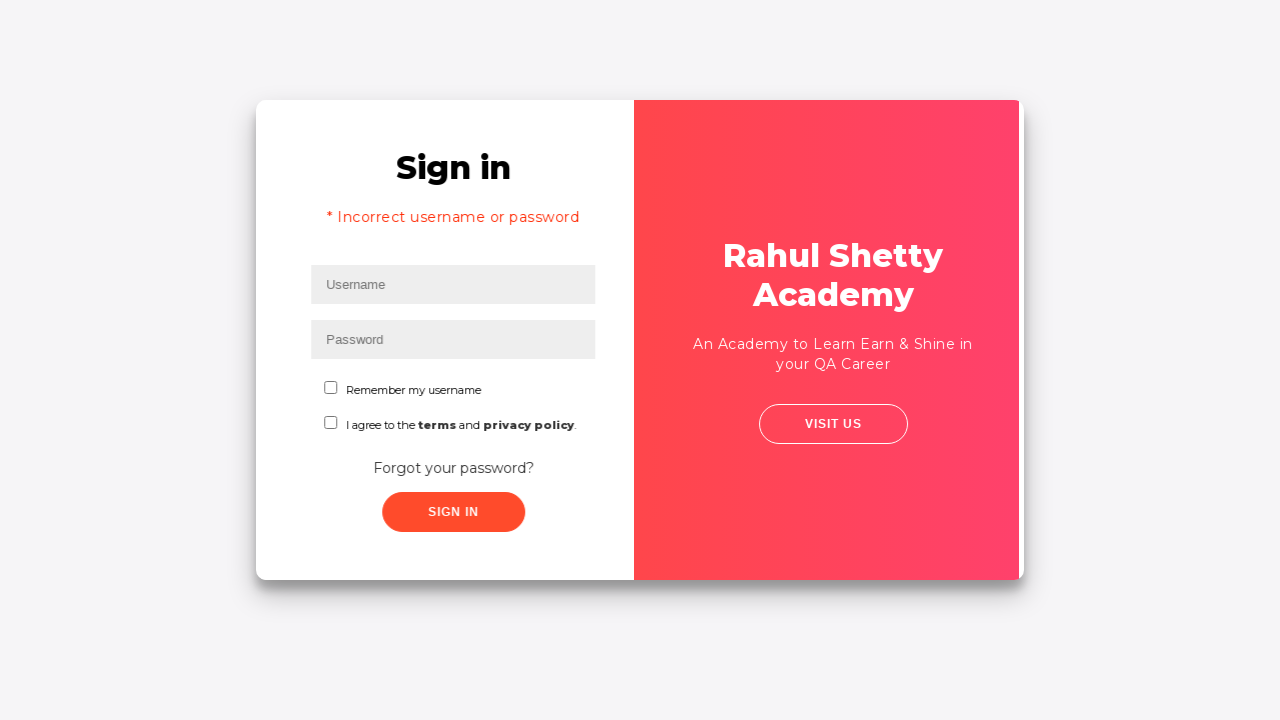

Waited for forgot password form to load
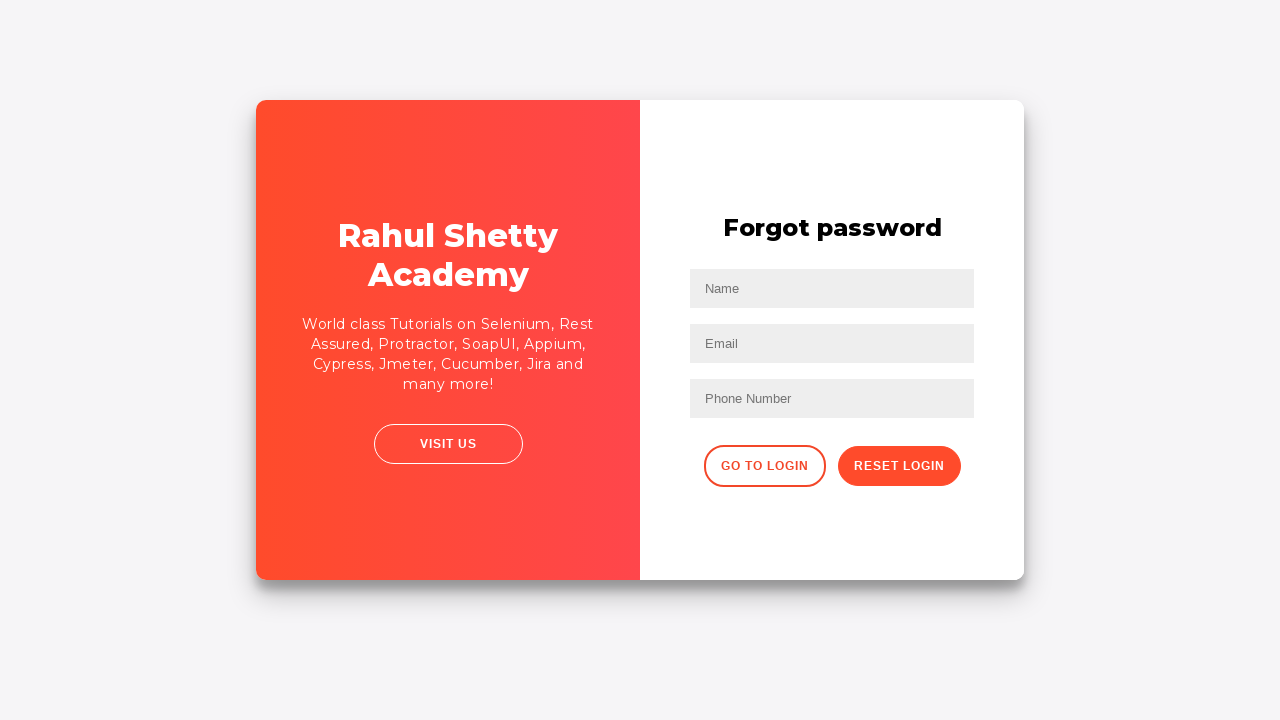

Filled name field in forgot password form with 'Mihai' on input[placeholder='Name']
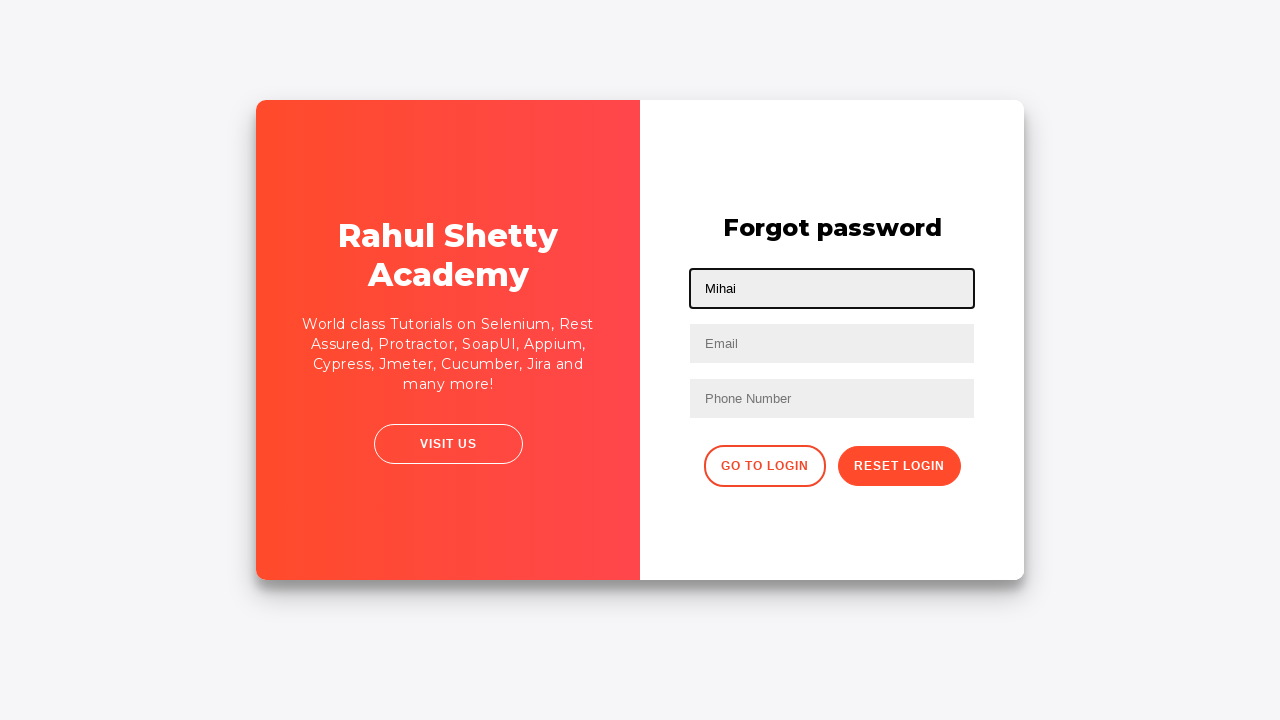

Filled email field with 'testuser847@example.com' on input[placeholder='Email']
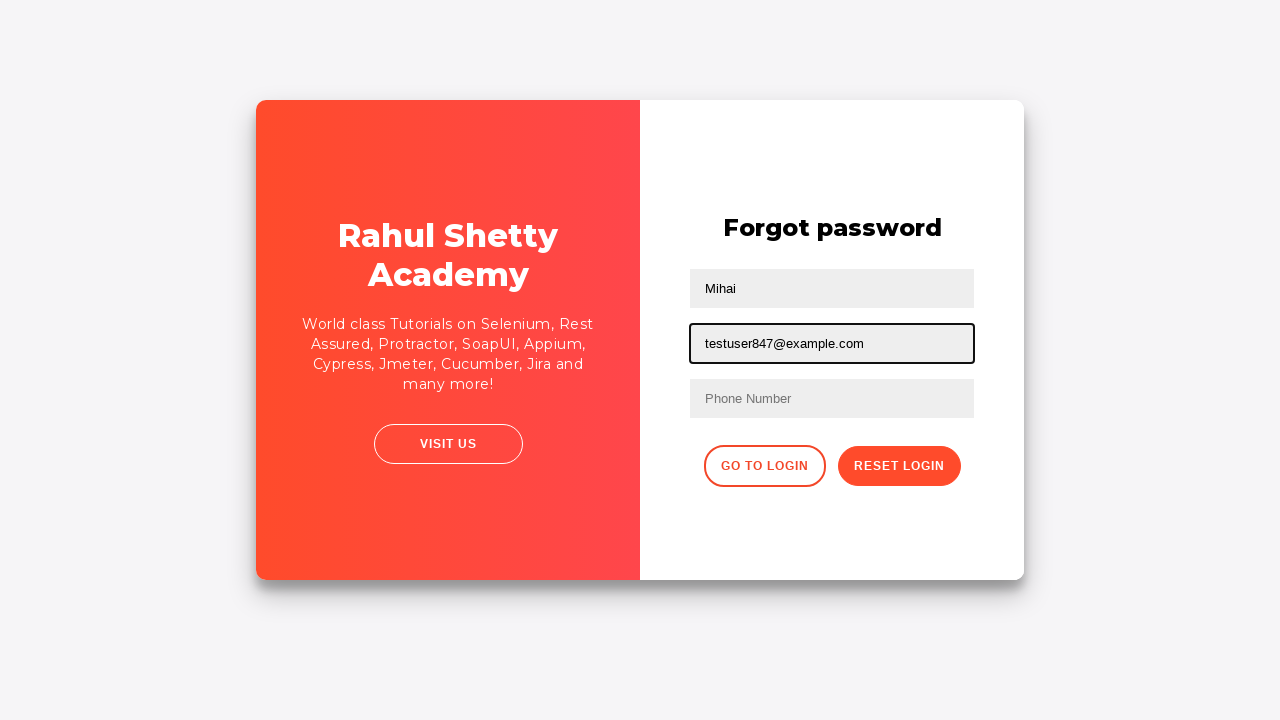

Cleared the third text input field on input[type='text'] >> nth=2
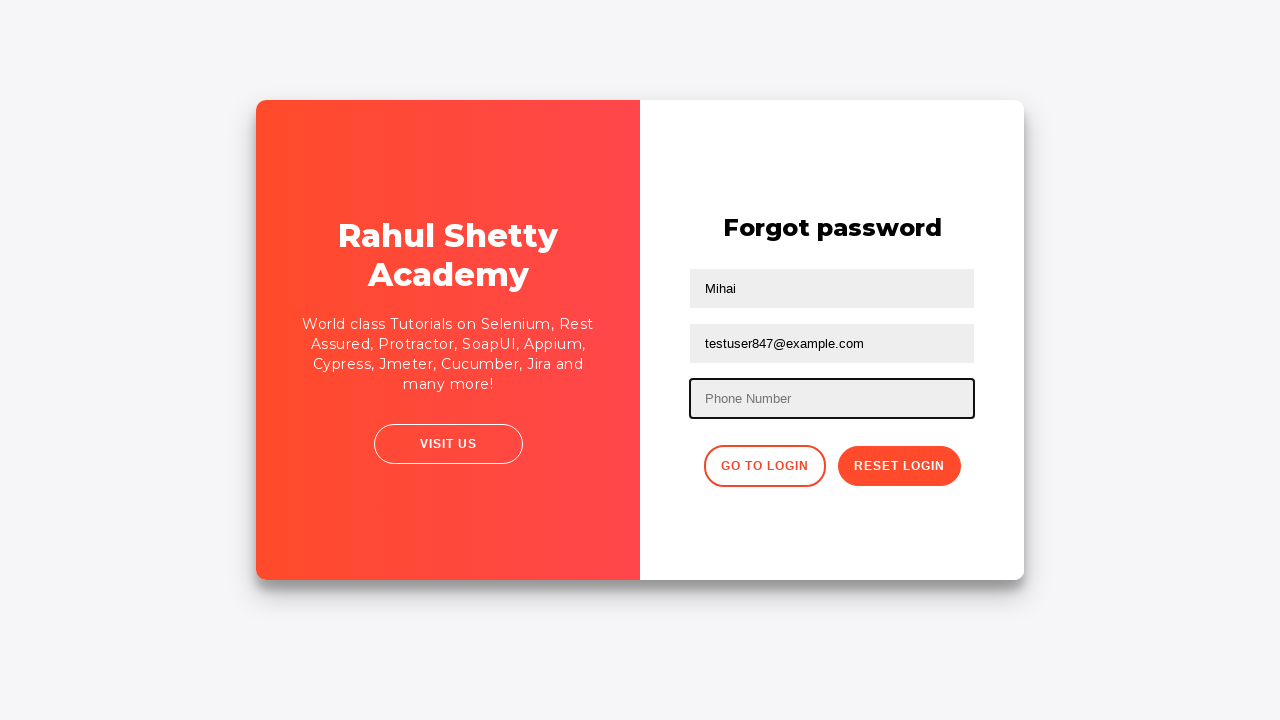

Re-filled email field with 'testuser847@example.com' on input[type='text']:nth-child(3)
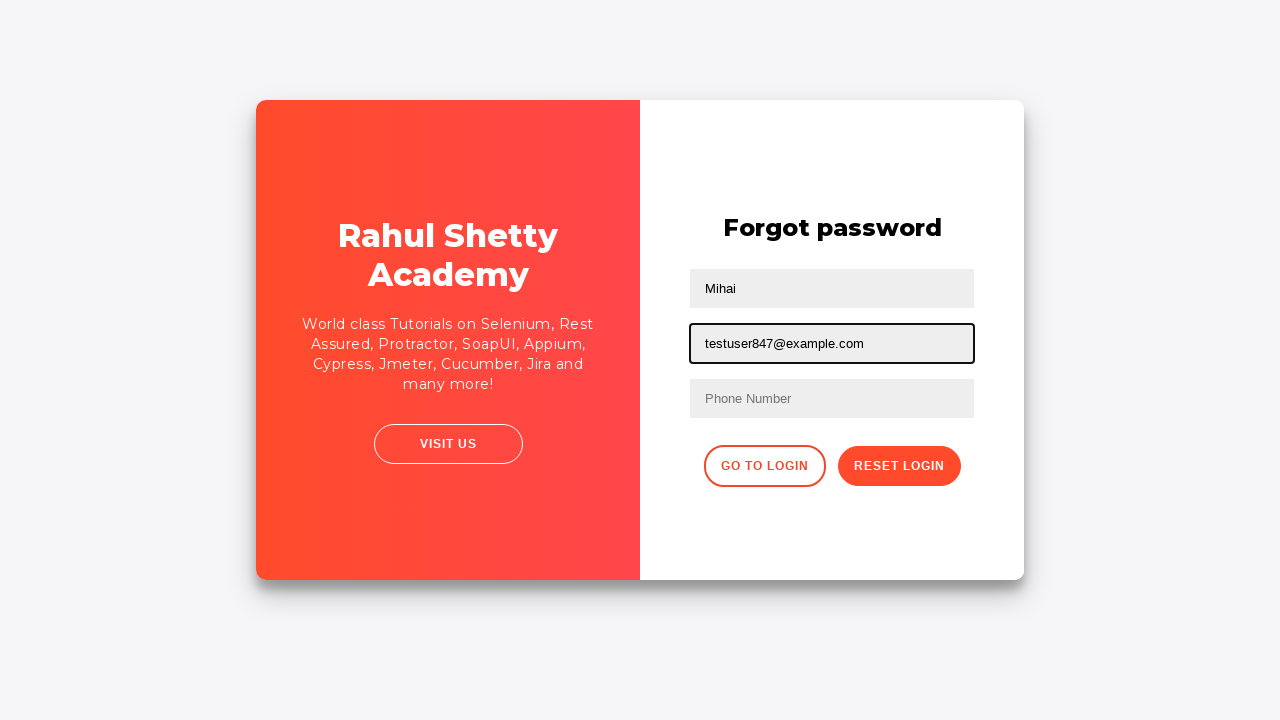

Filled phone number field with '0712345678' on form input:nth-child(3)
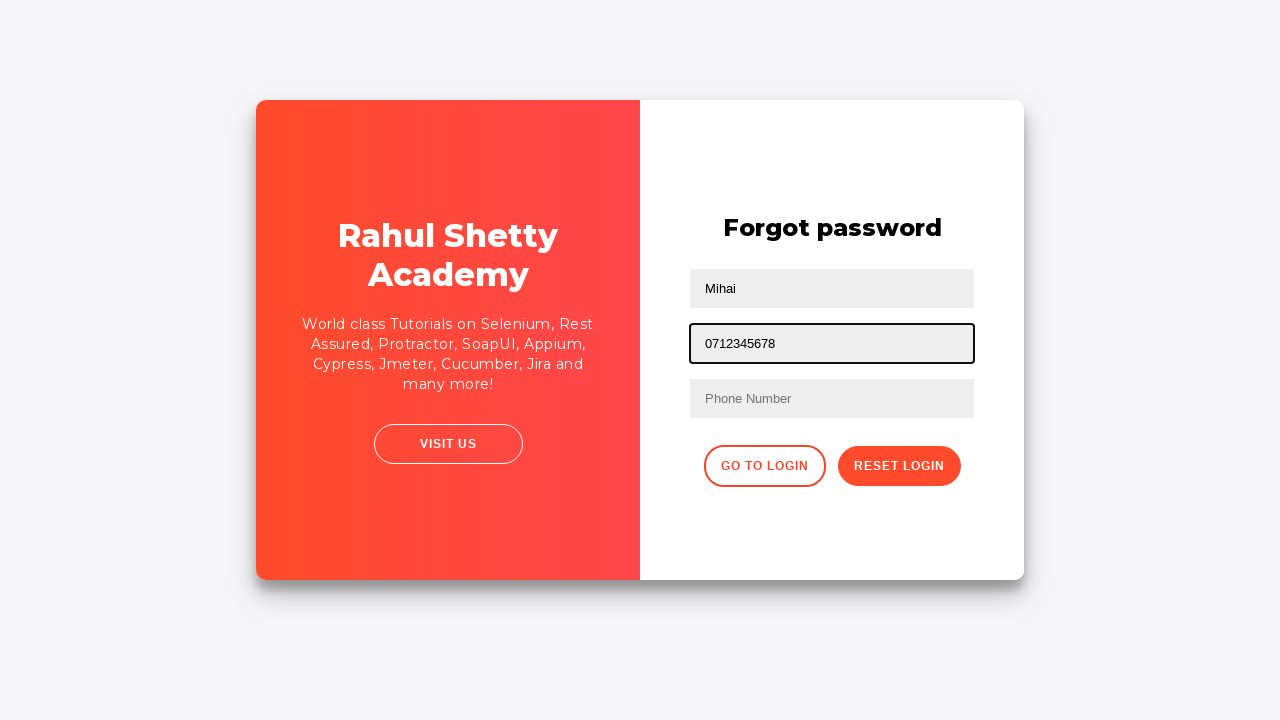

Clicked reset password button at (899, 466) on .reset-pwd-btn
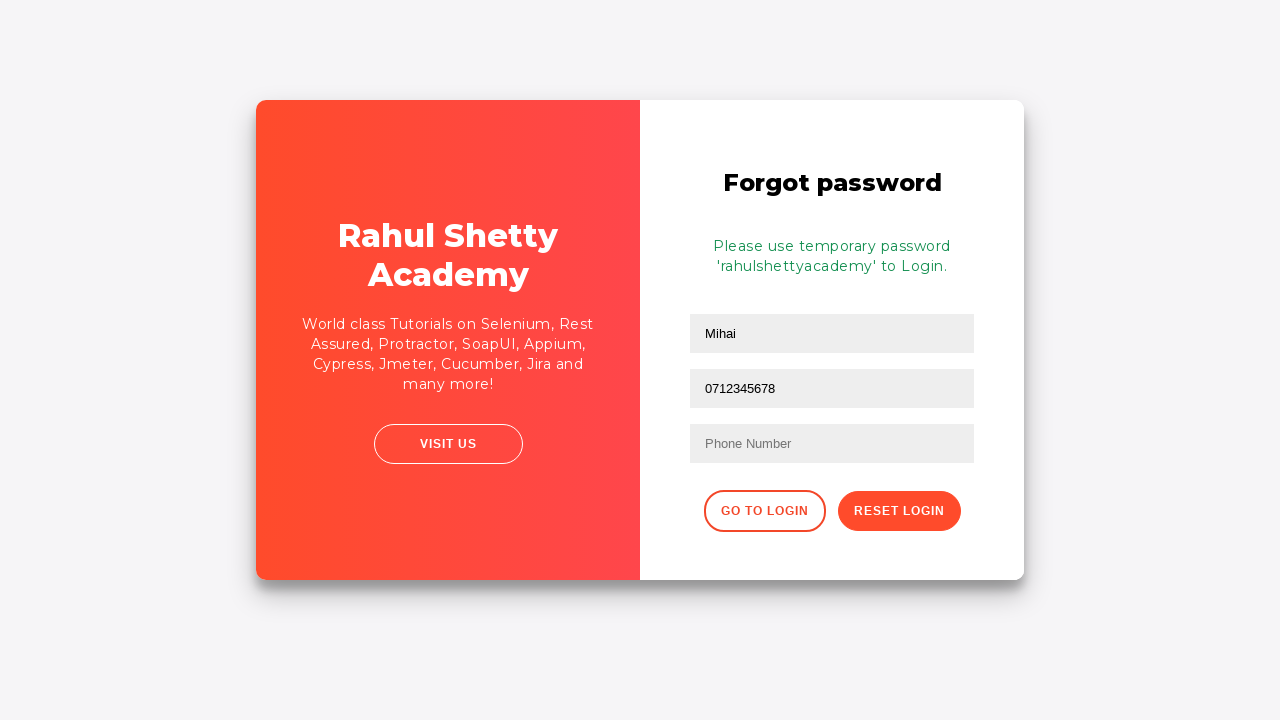

Password reset confirmation message appeared
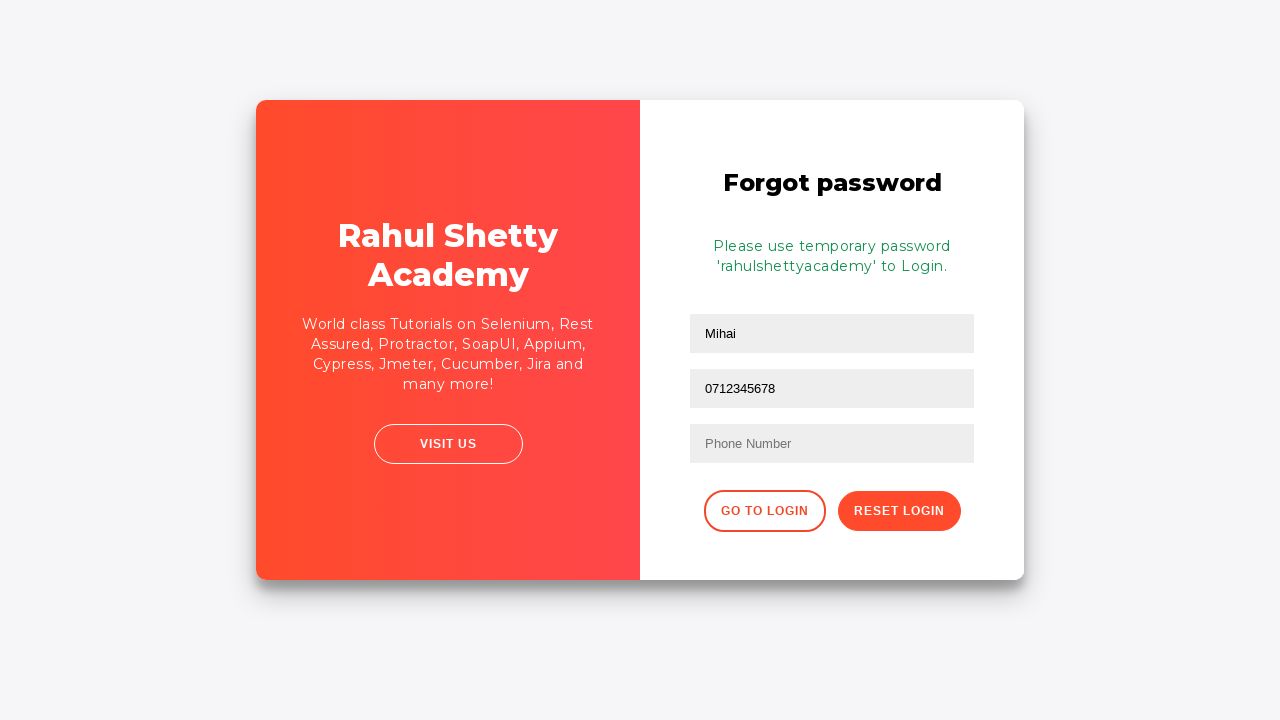

Clicked 'Go to Login' button to return to login page at (764, 511) on div.forgot-pwd-btn-conainer button:first-child
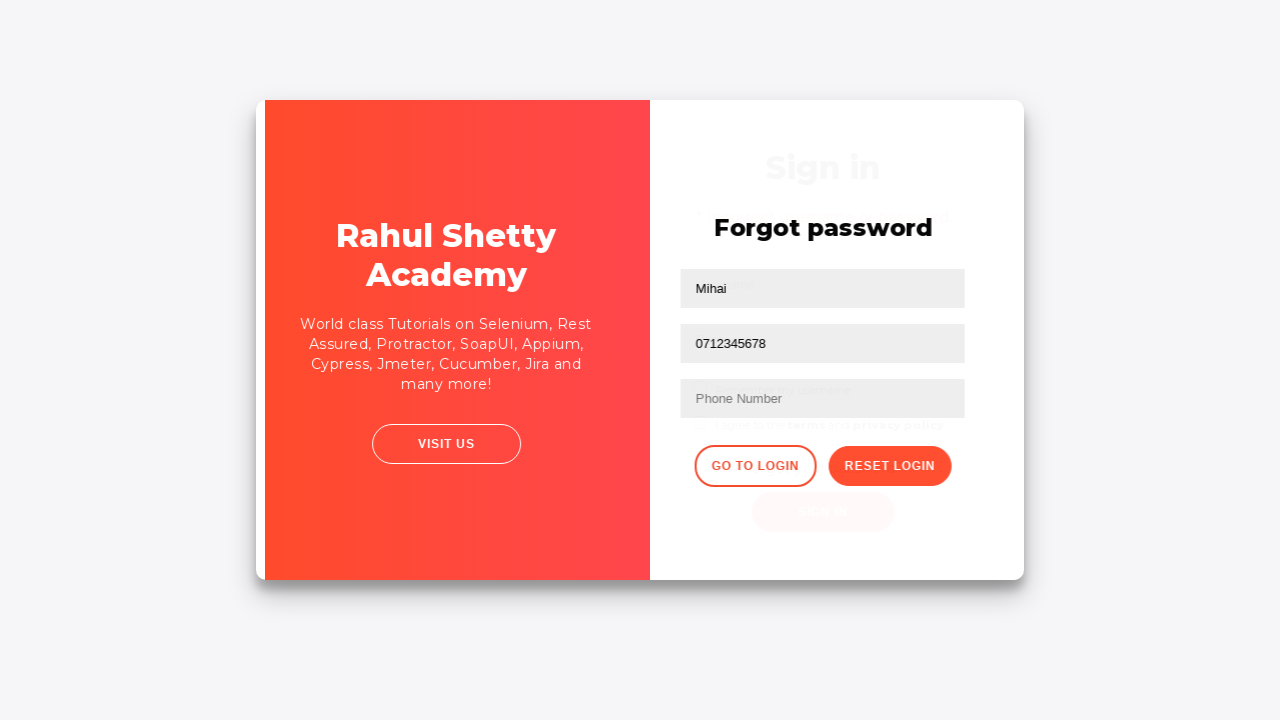

Waited for login form to reappear
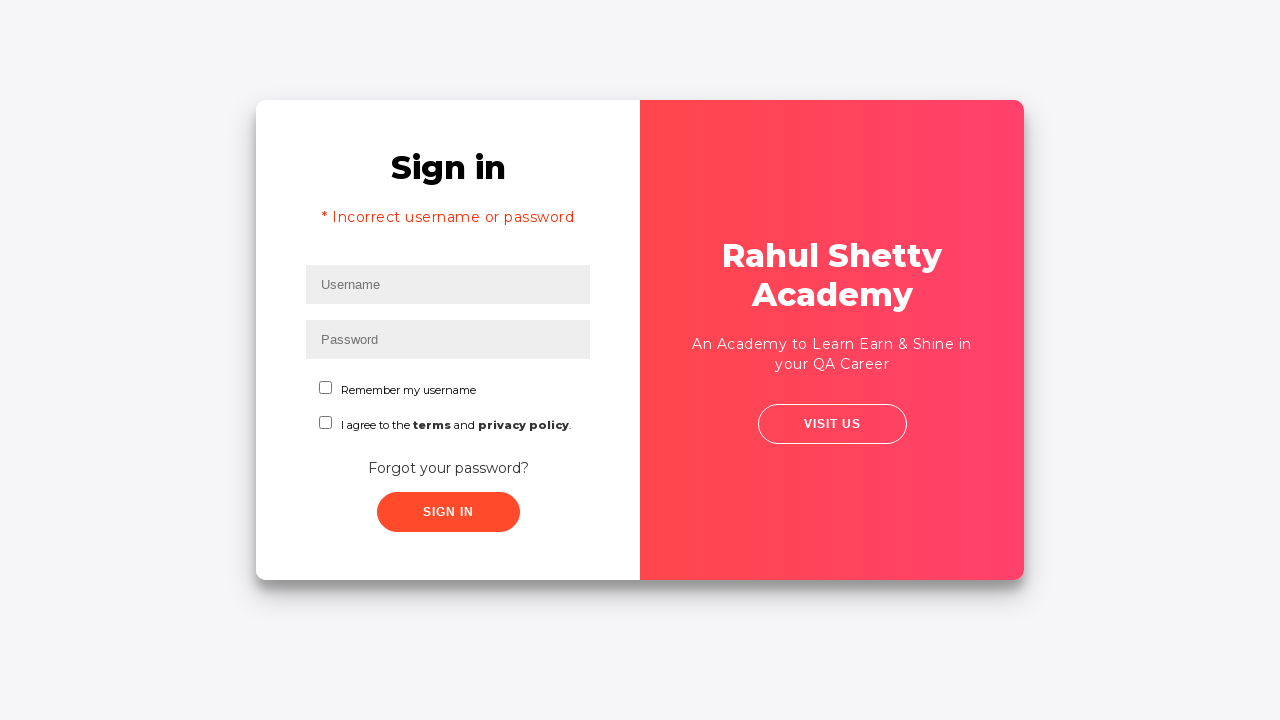

Filled username field with 'Mihai' for valid login attempt on #inputUsername
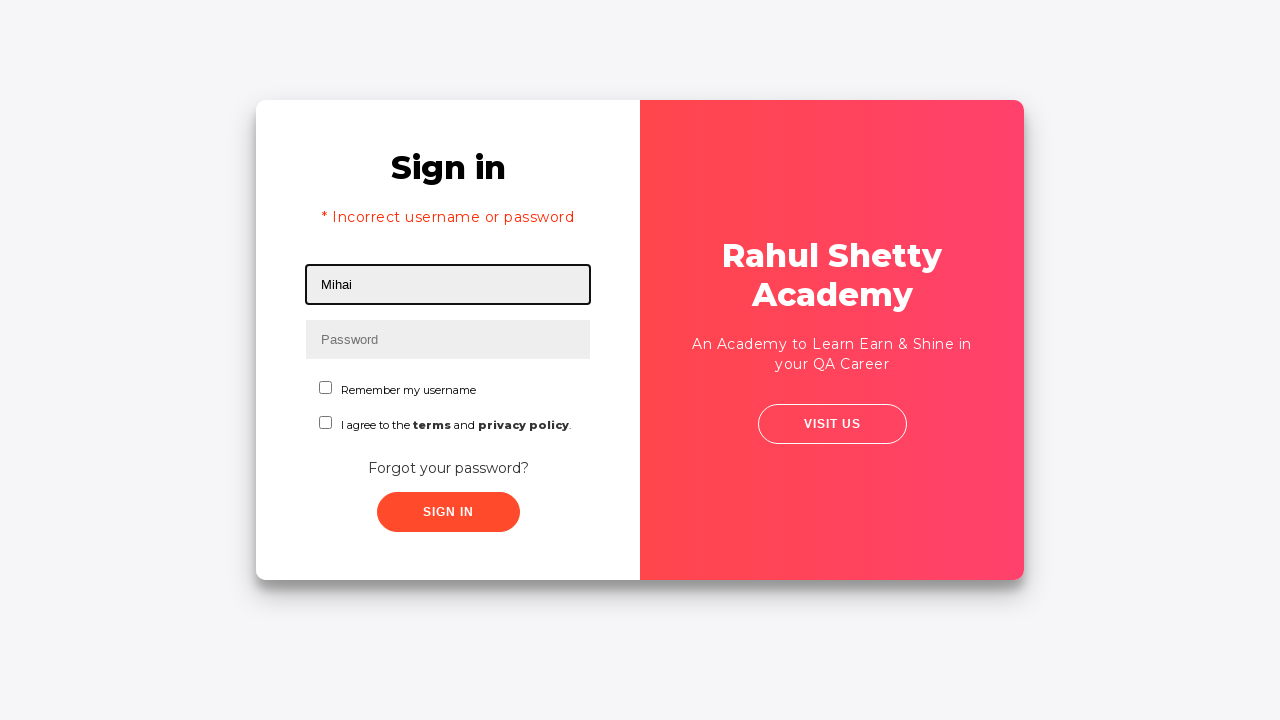

Filled password field with 'rahulshettyacademy' on input[type*='pass']
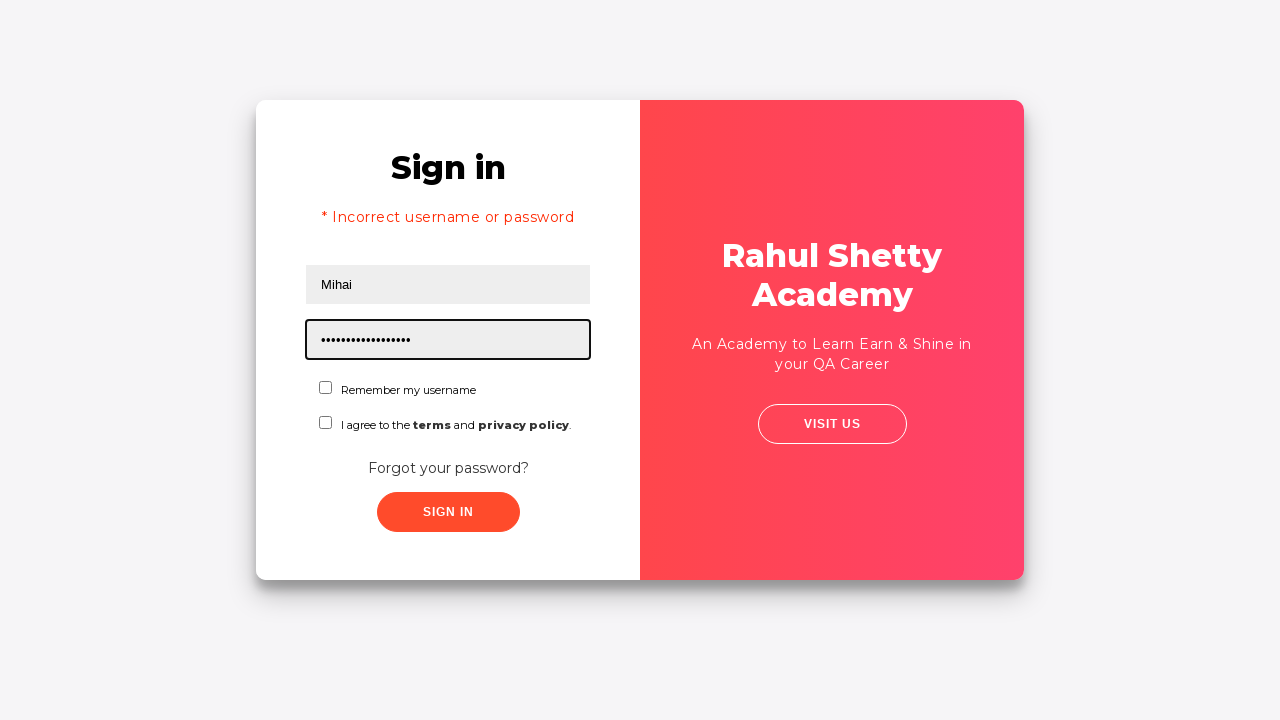

Checked the 'Remember me' checkbox at (326, 388) on #chkboxOne
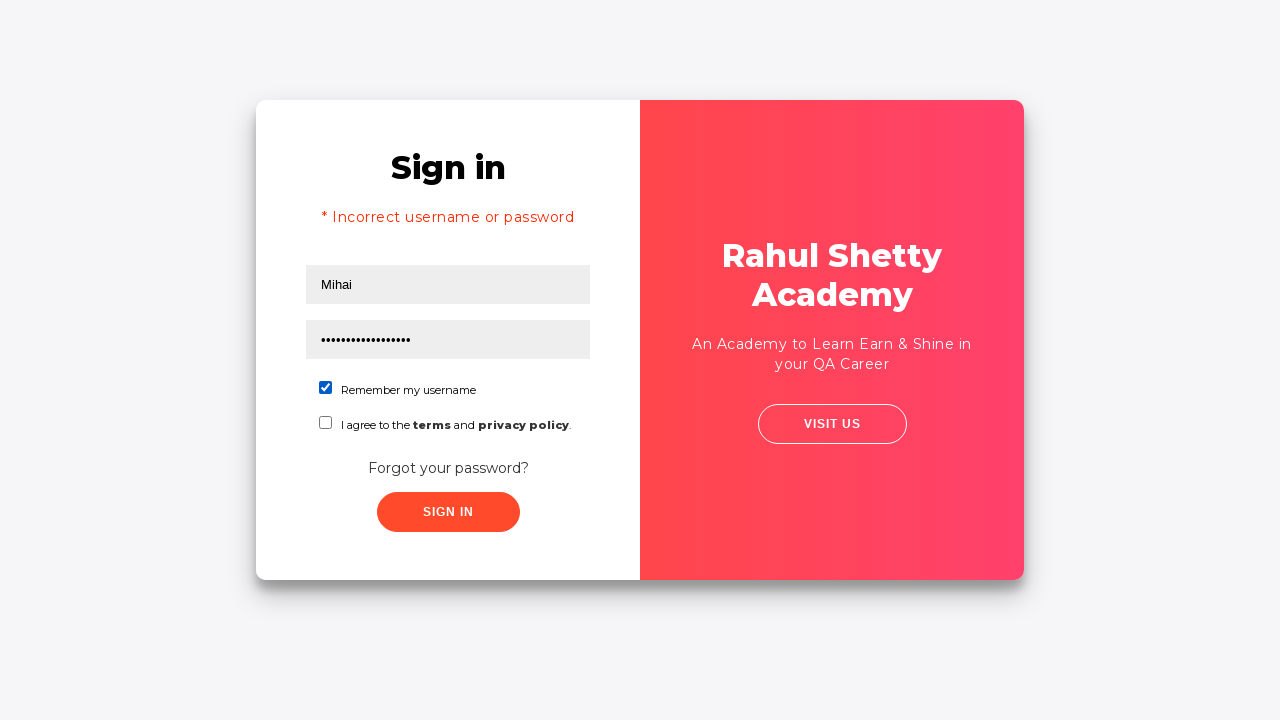

Clicked sign in button with valid credentials at (448, 512) on button.submit
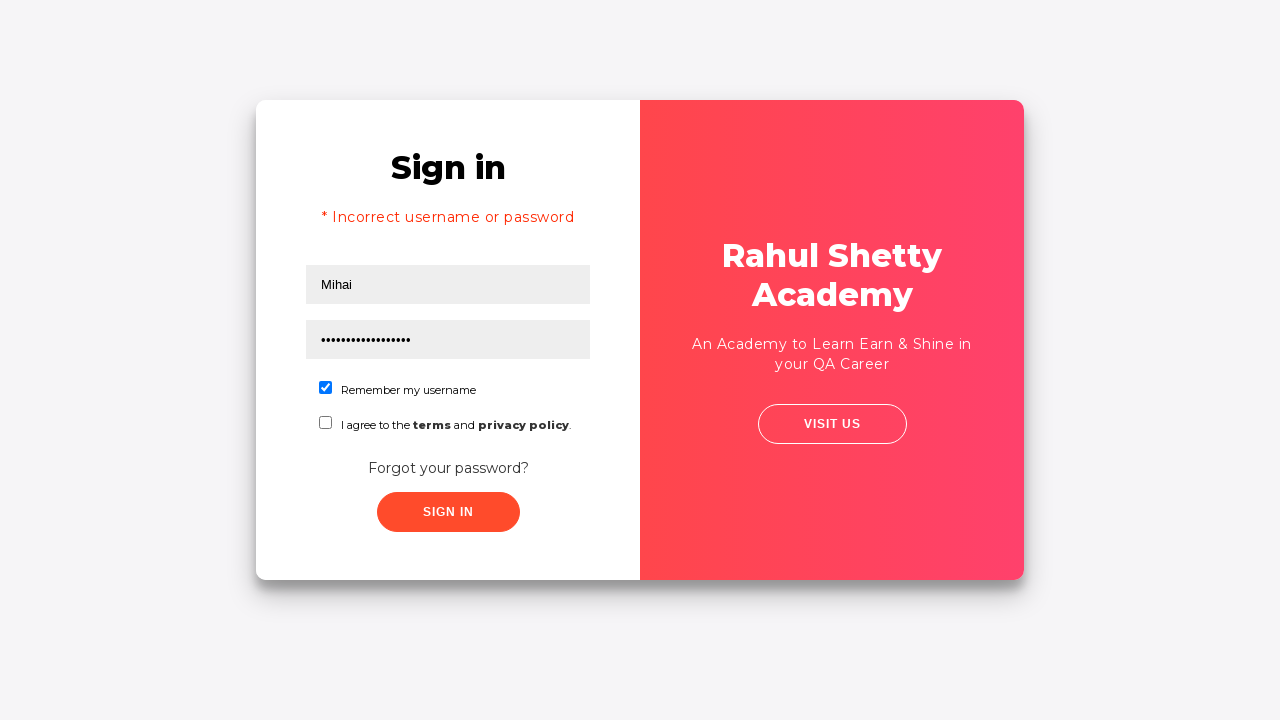

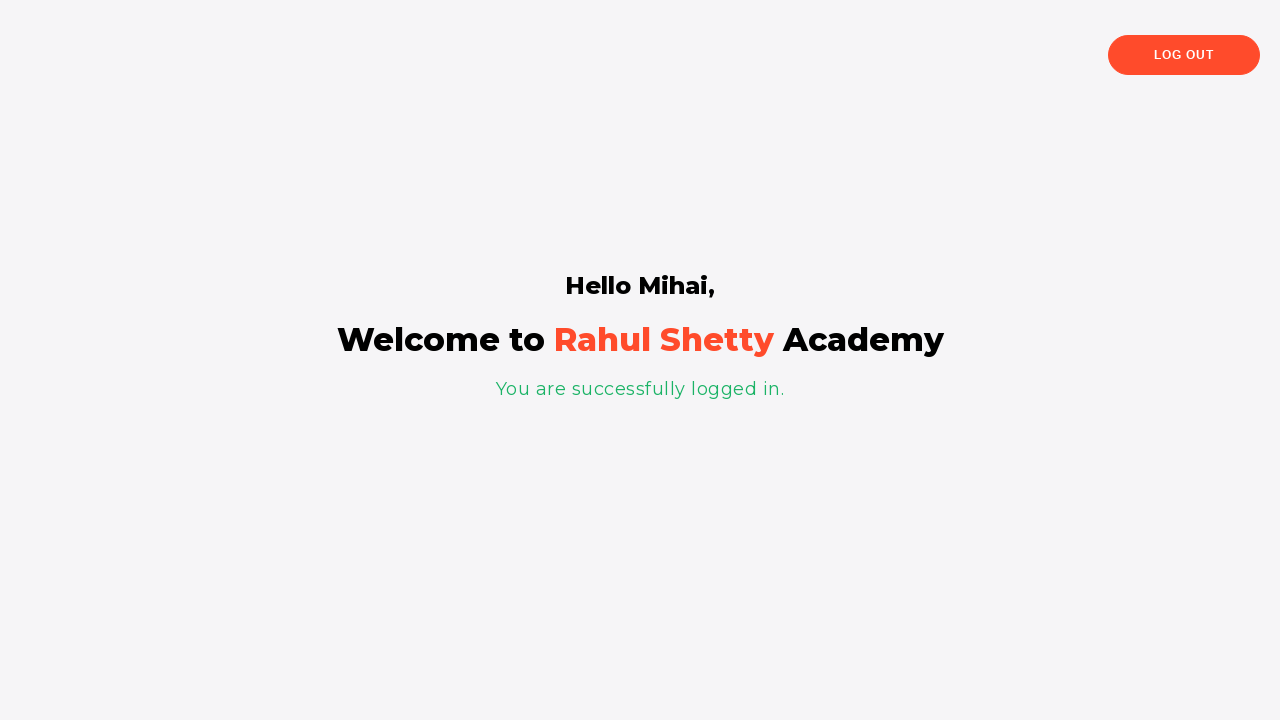